Tests React Semantic UI dropdown by selecting a user from the dropdown and verifying it's displayed

Starting URL: https://react.semantic-ui.com/maximize/dropdown-example-selection/

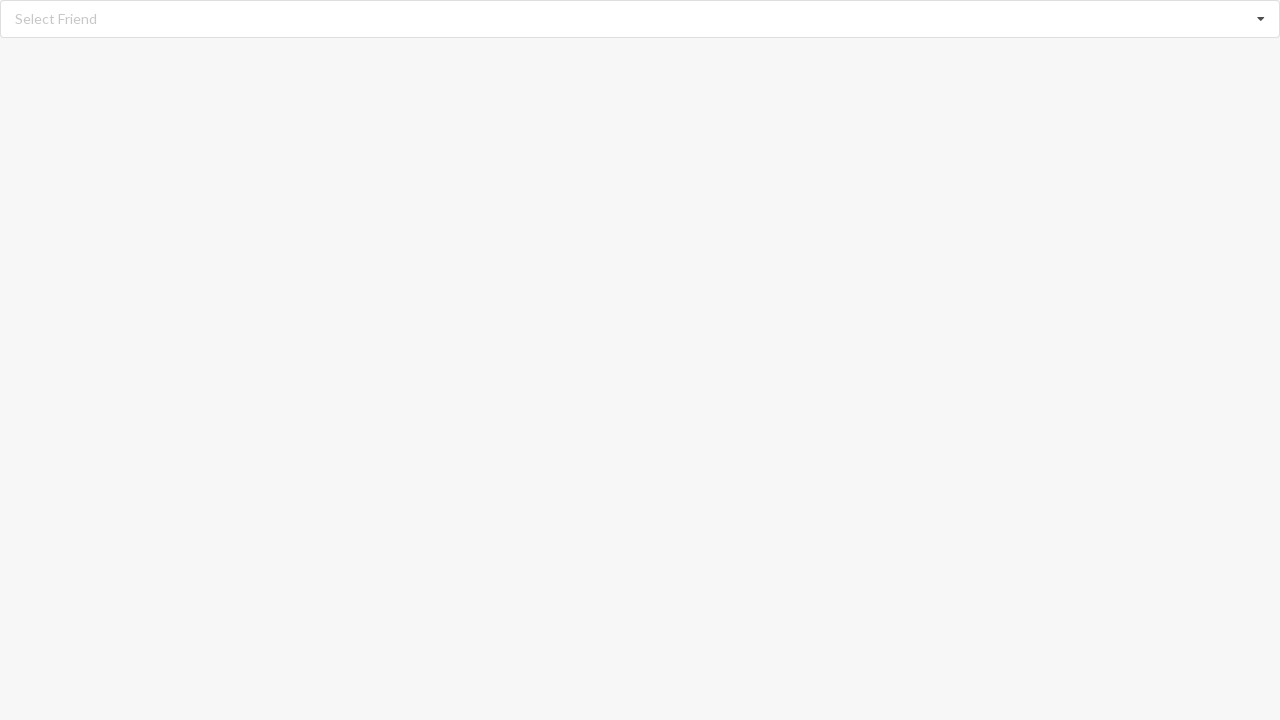

Clicked on the dropdown listbox to open it at (640, 19) on xpath=//div[@role='listbox']
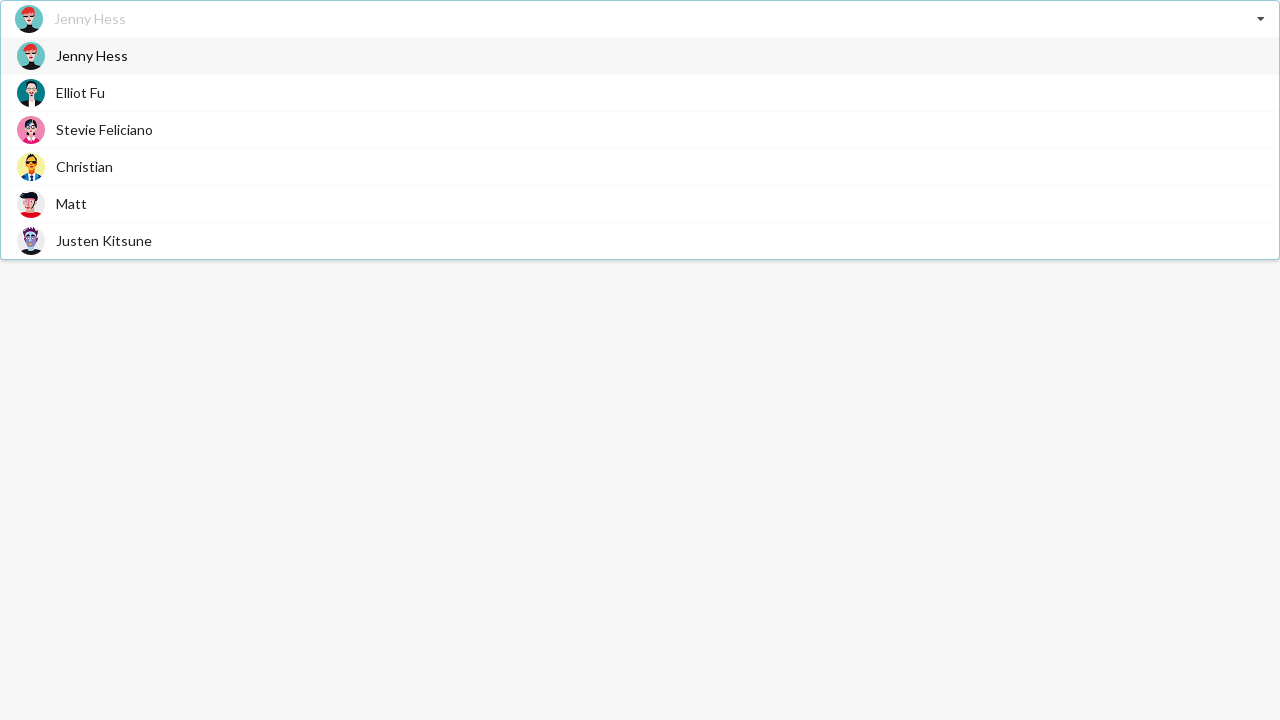

Waited for dropdown options to be visible
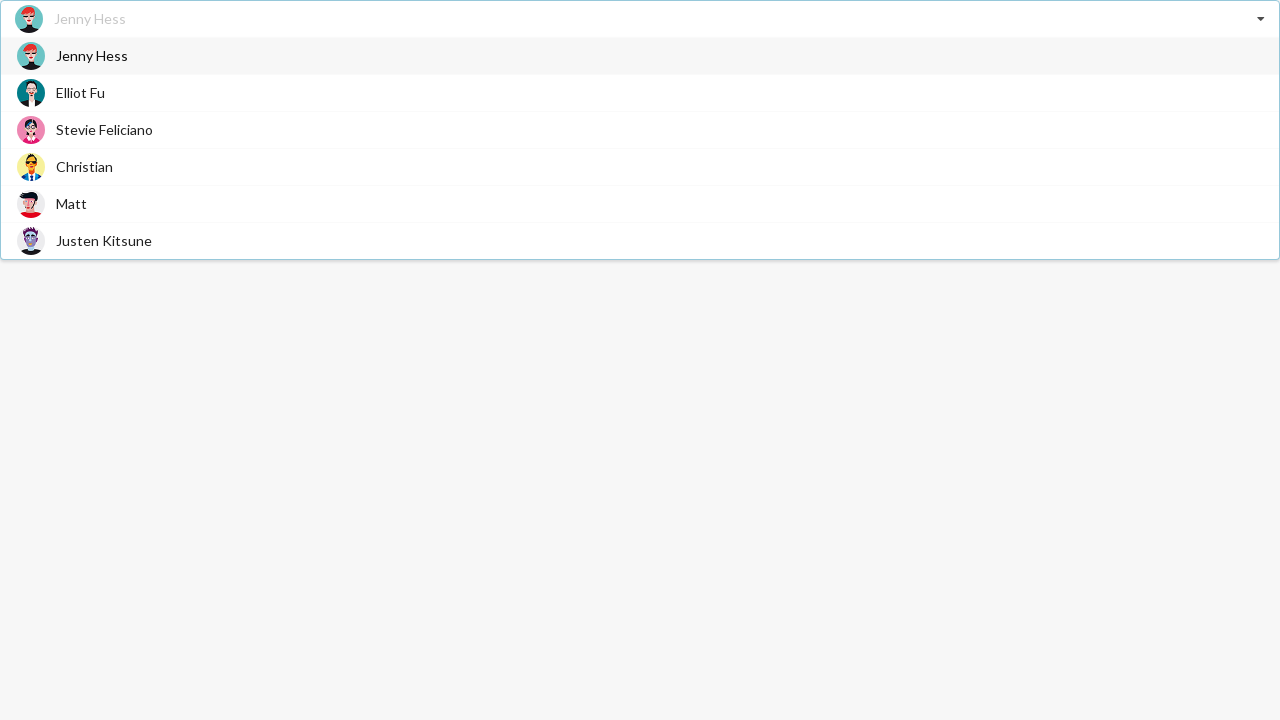

Selected 'Elliot Fu' from the dropdown options at (80, 92) on xpath=//div[@role='listbox']//span[@class='text'][text()='Elliot Fu']
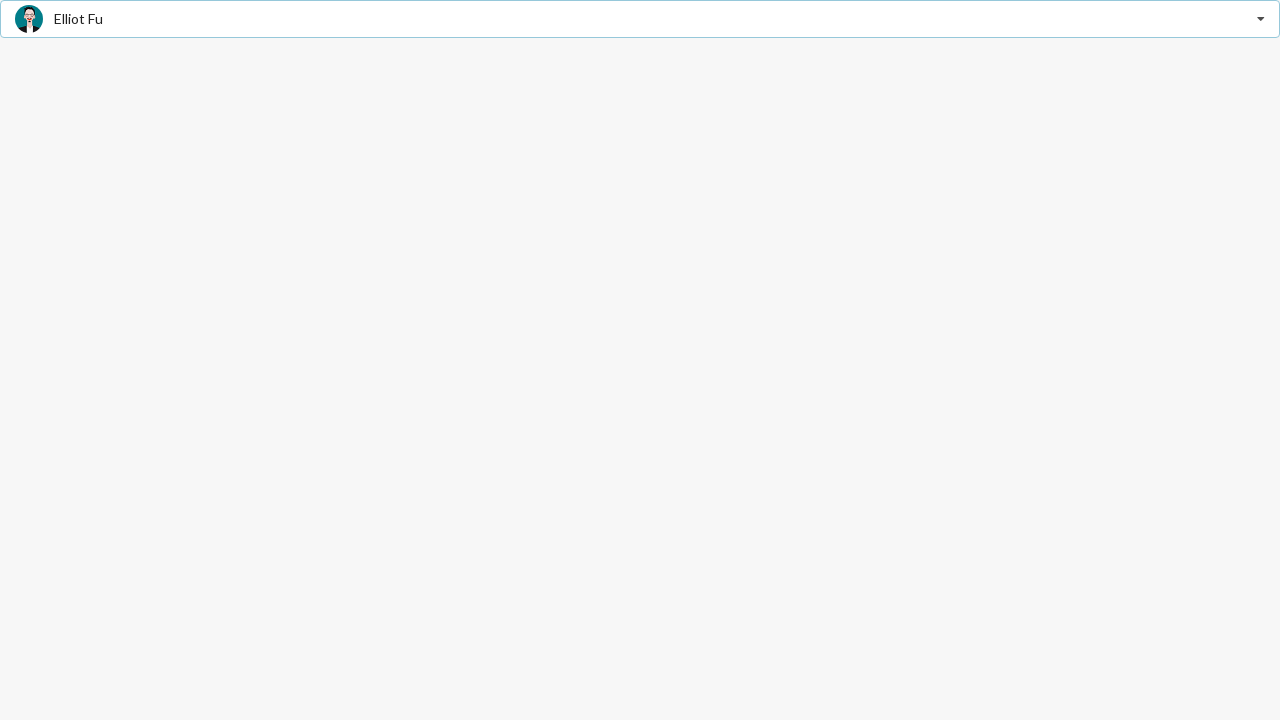

Verified that 'Elliot Fu' is displayed in the selected value
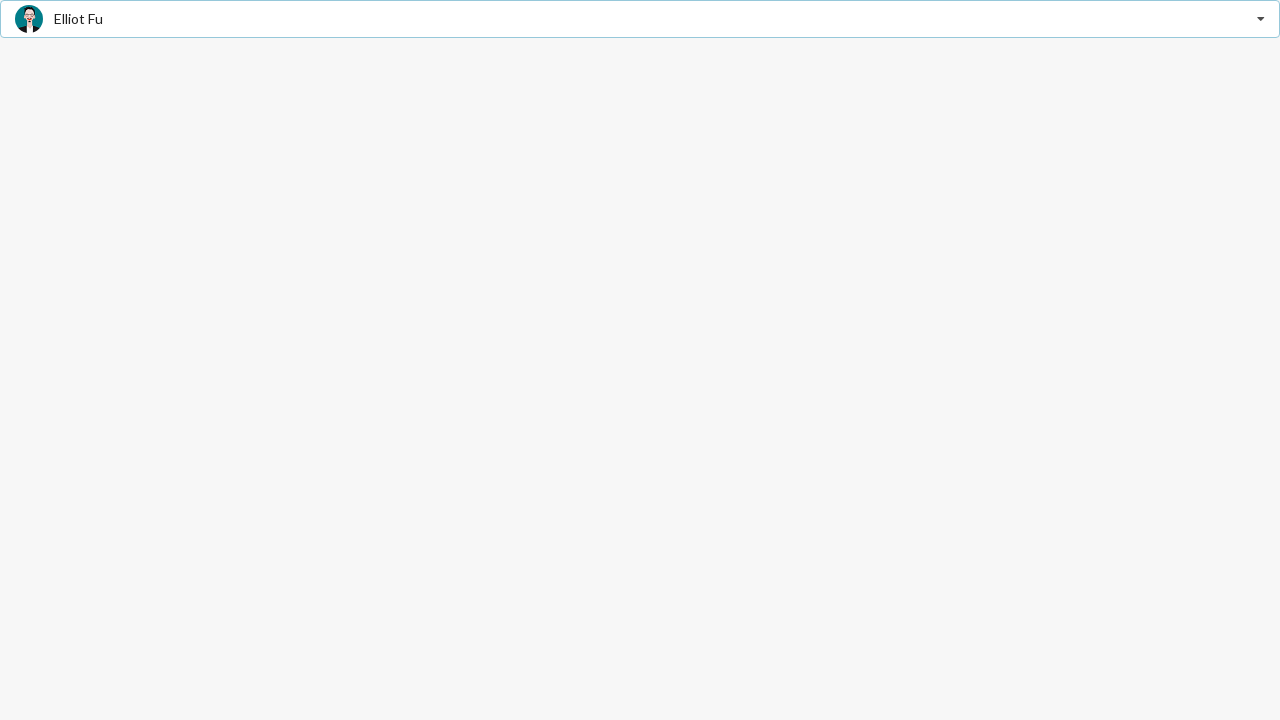

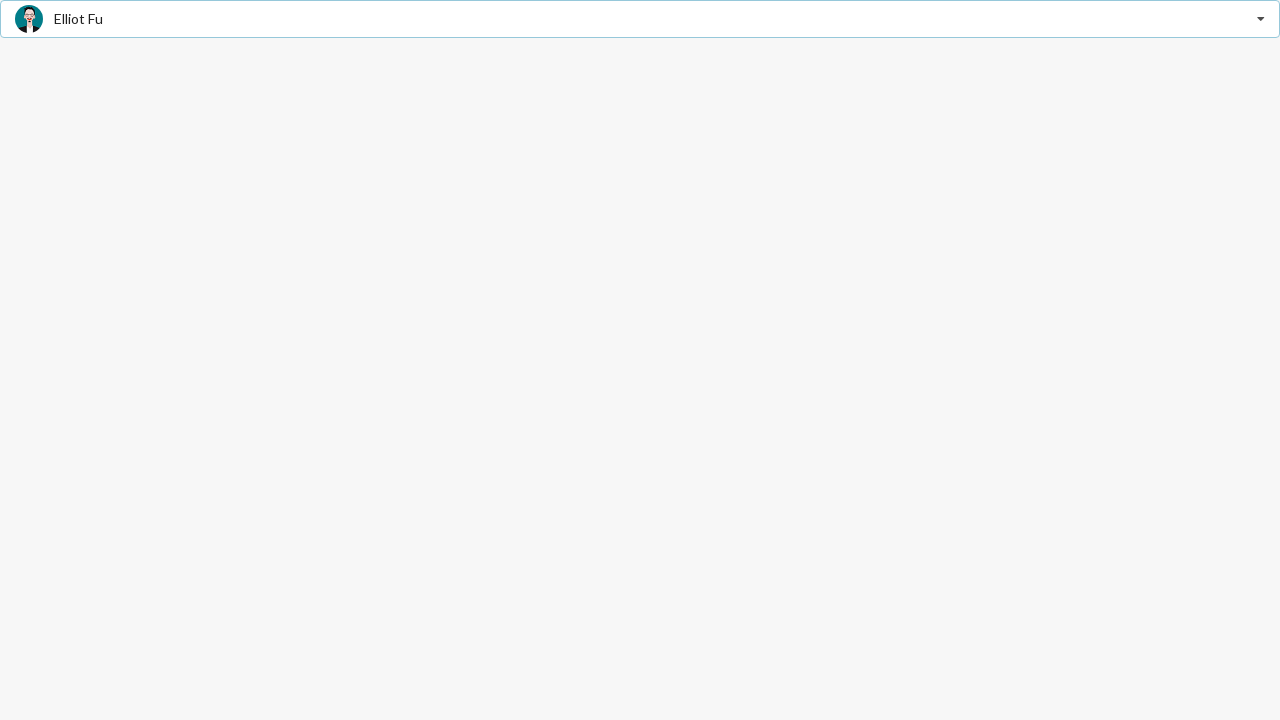